Tests auto dark mode emulation by navigating to a GitHub profile page with dark mode override enabled via Chrome DevTools Protocol

Starting URL: https://github.com/slawekradzyminski

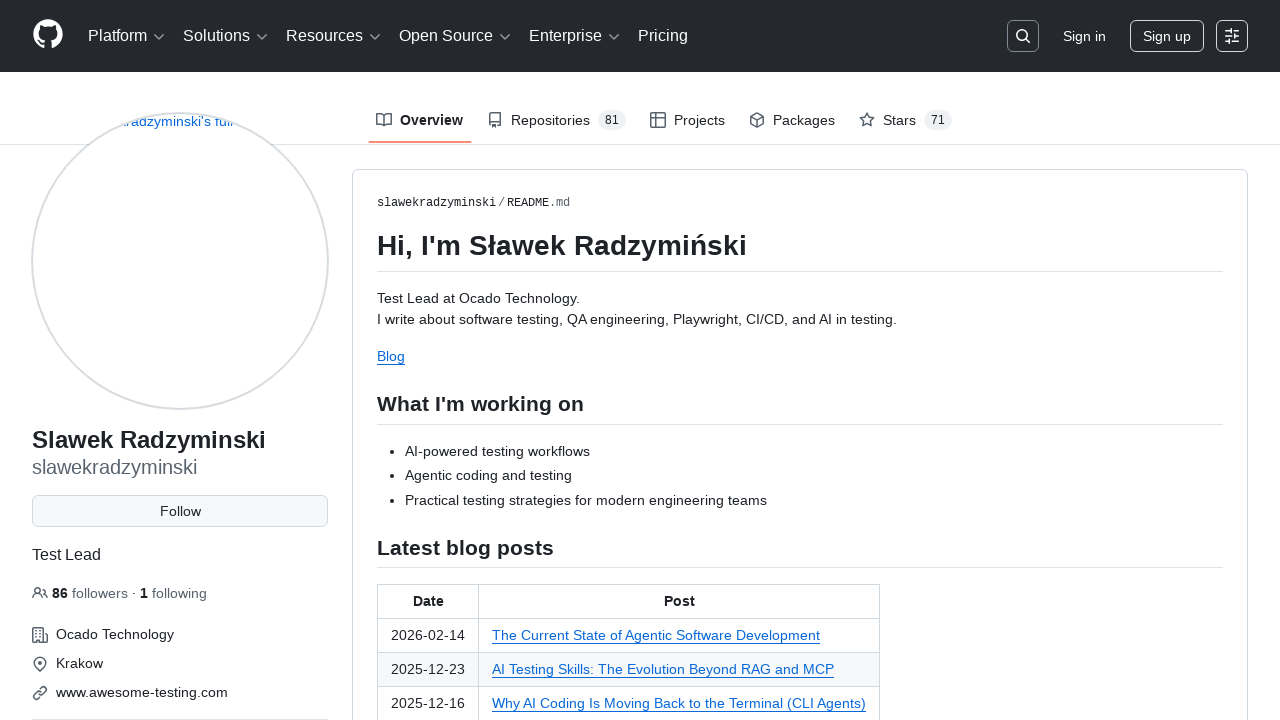

Created new CDP session for Chrome DevTools Protocol access
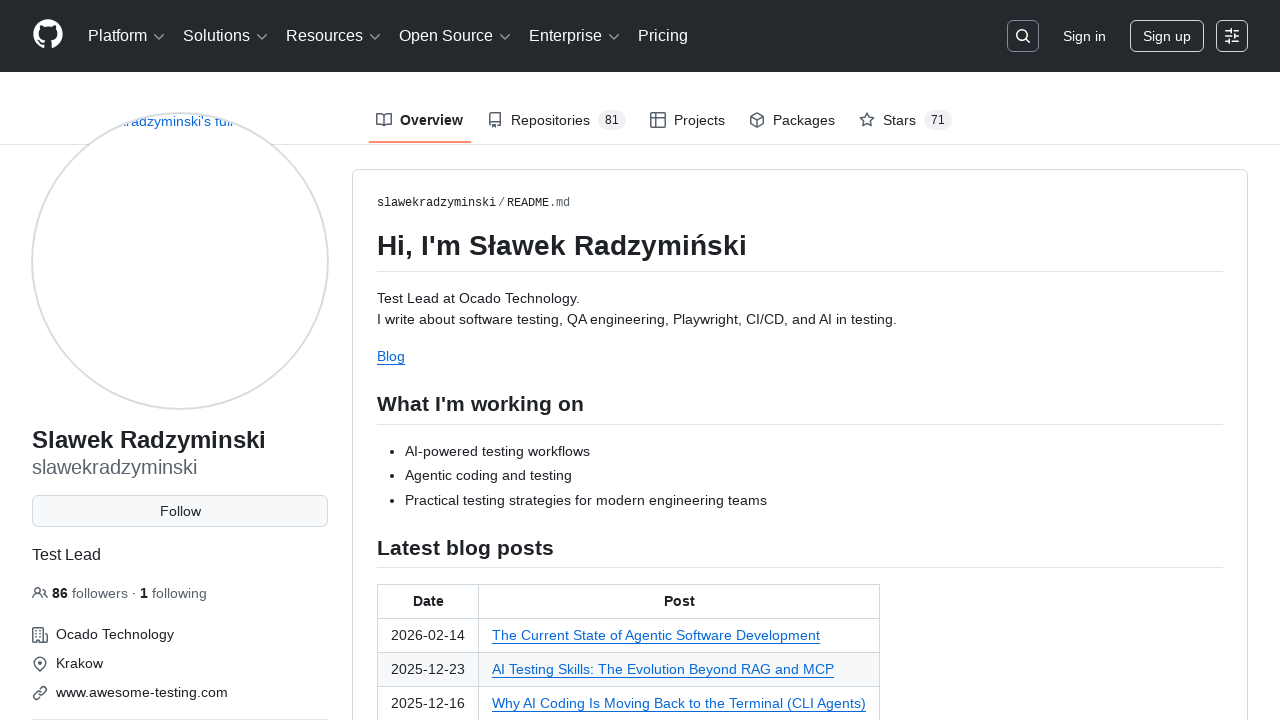

Enabled auto dark mode override via CDP
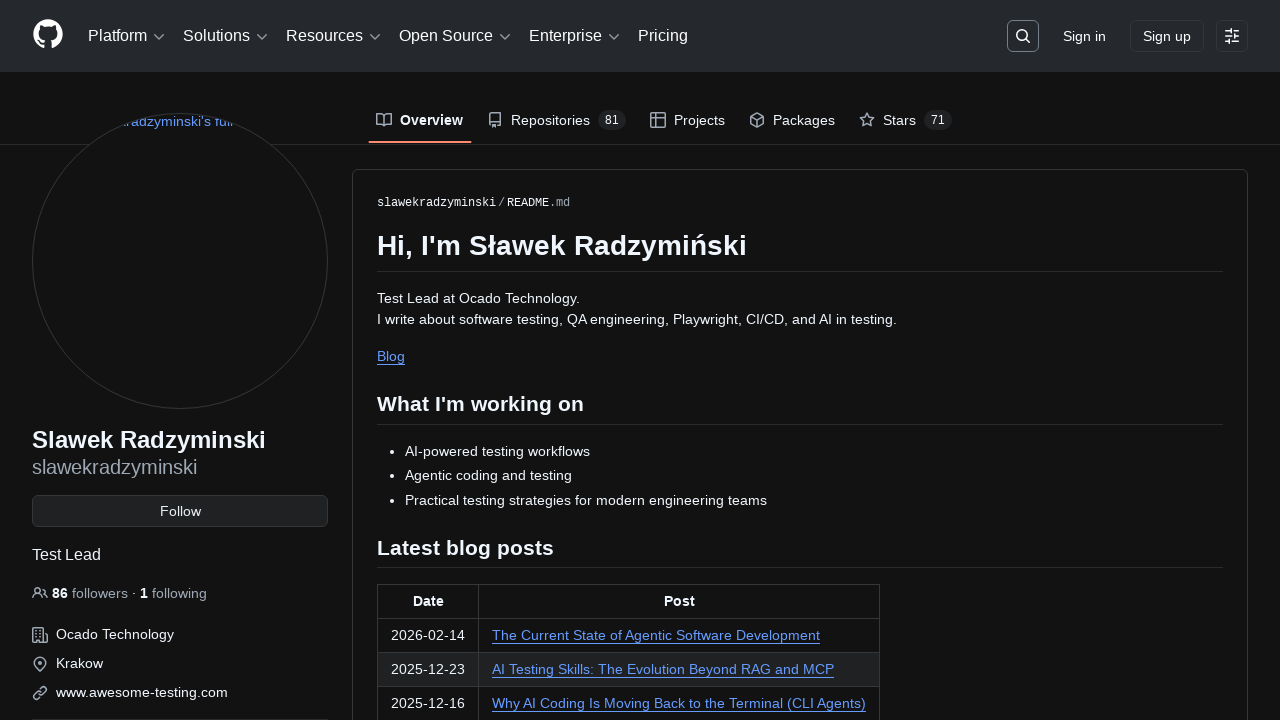

Waited for GitHub profile page to reach domcontentloaded state
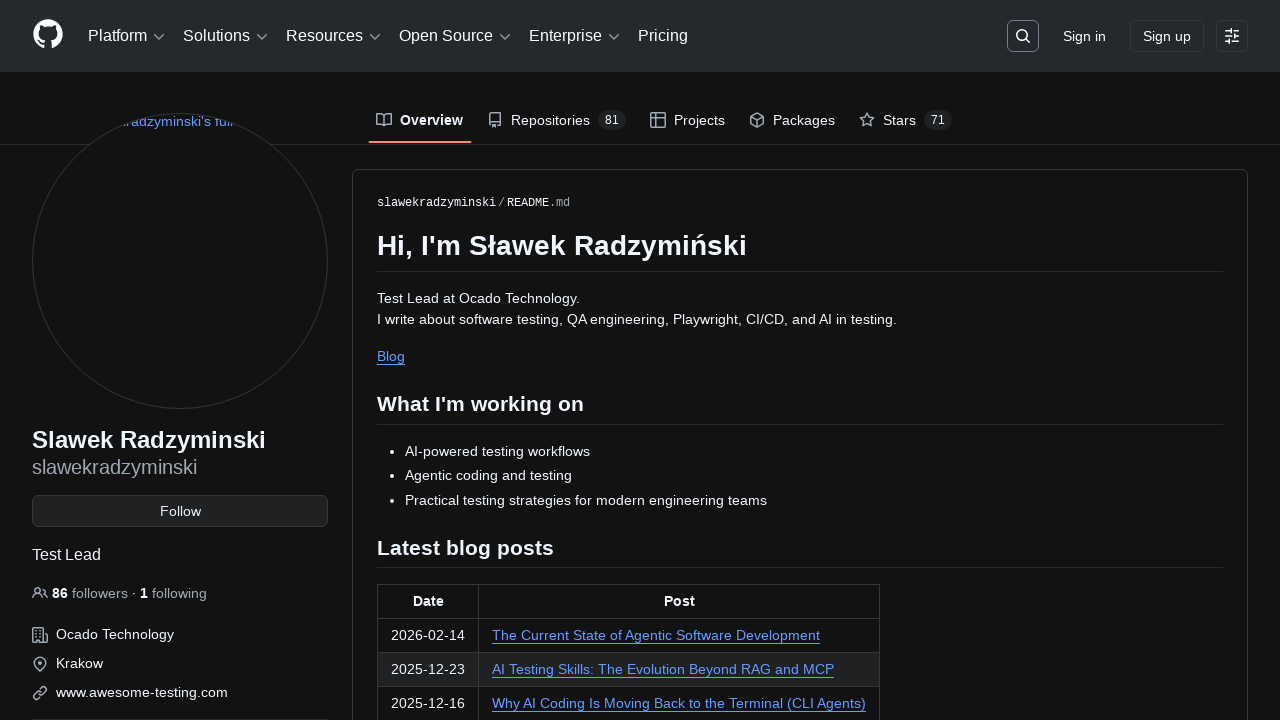

Verified that page object is not null
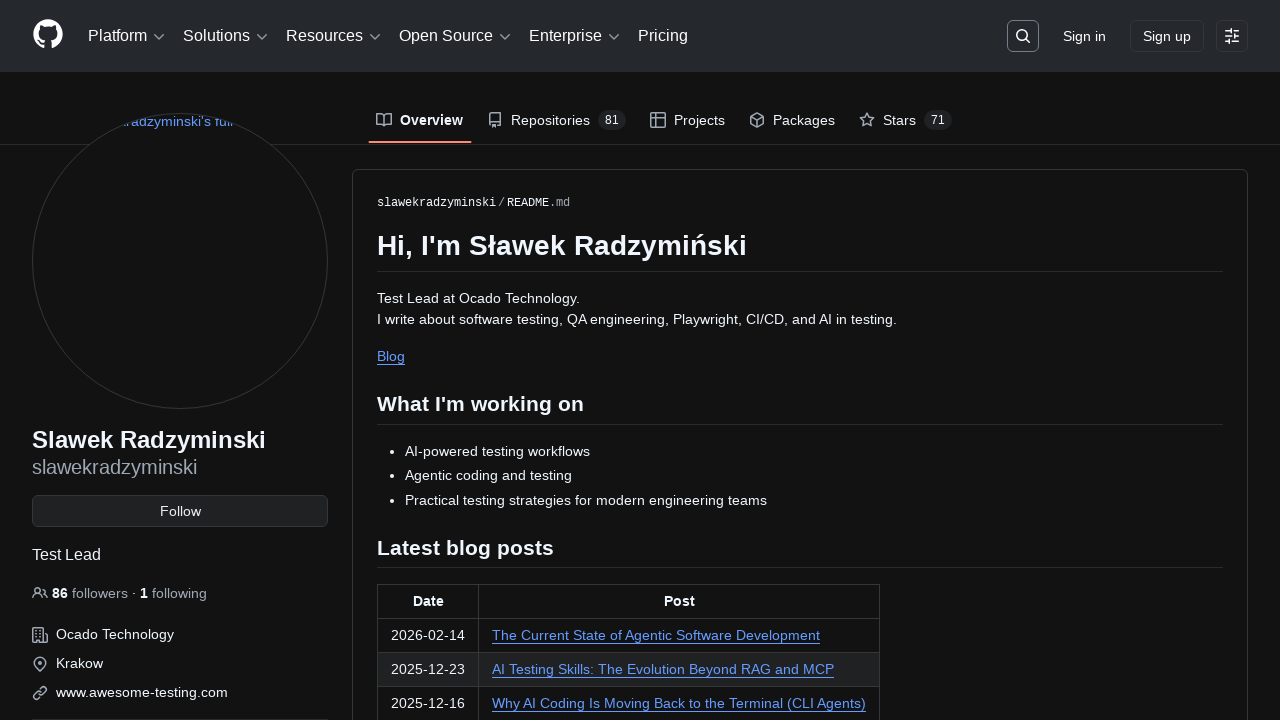

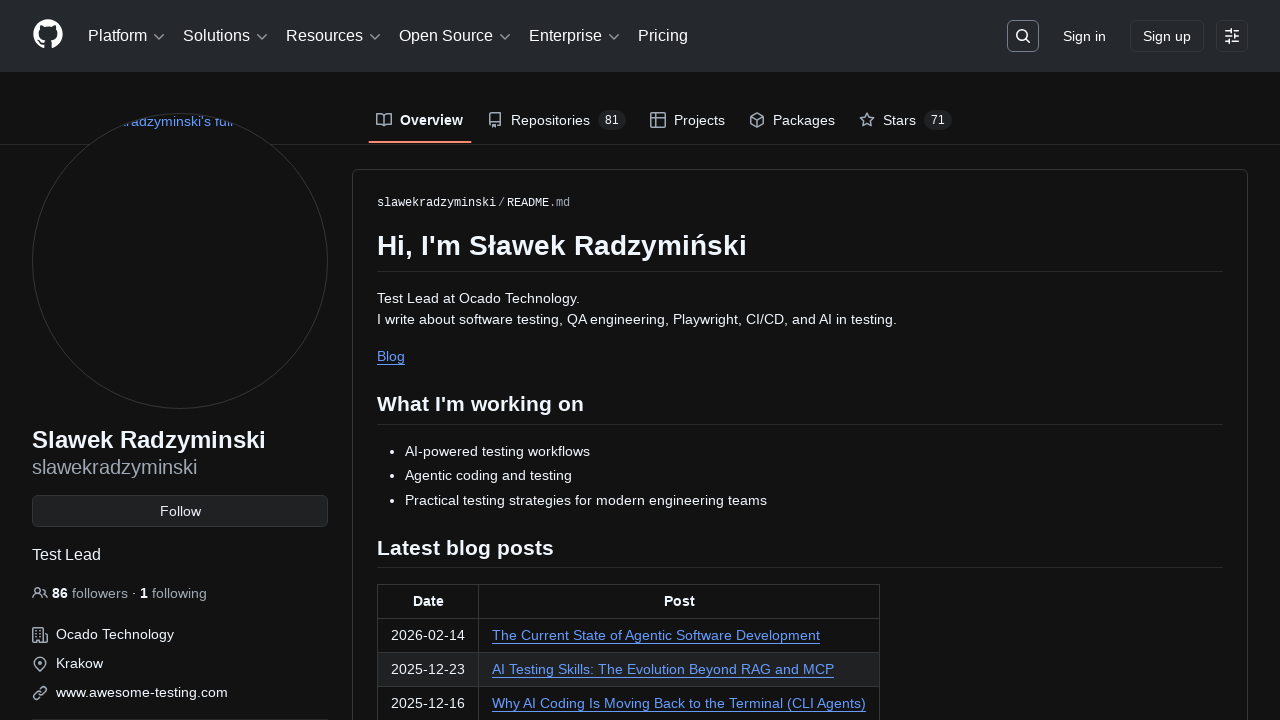